Tests the All filter by adding a todo and clicking the All filter button

Starting URL: https://demo.playwright.dev/todomvc

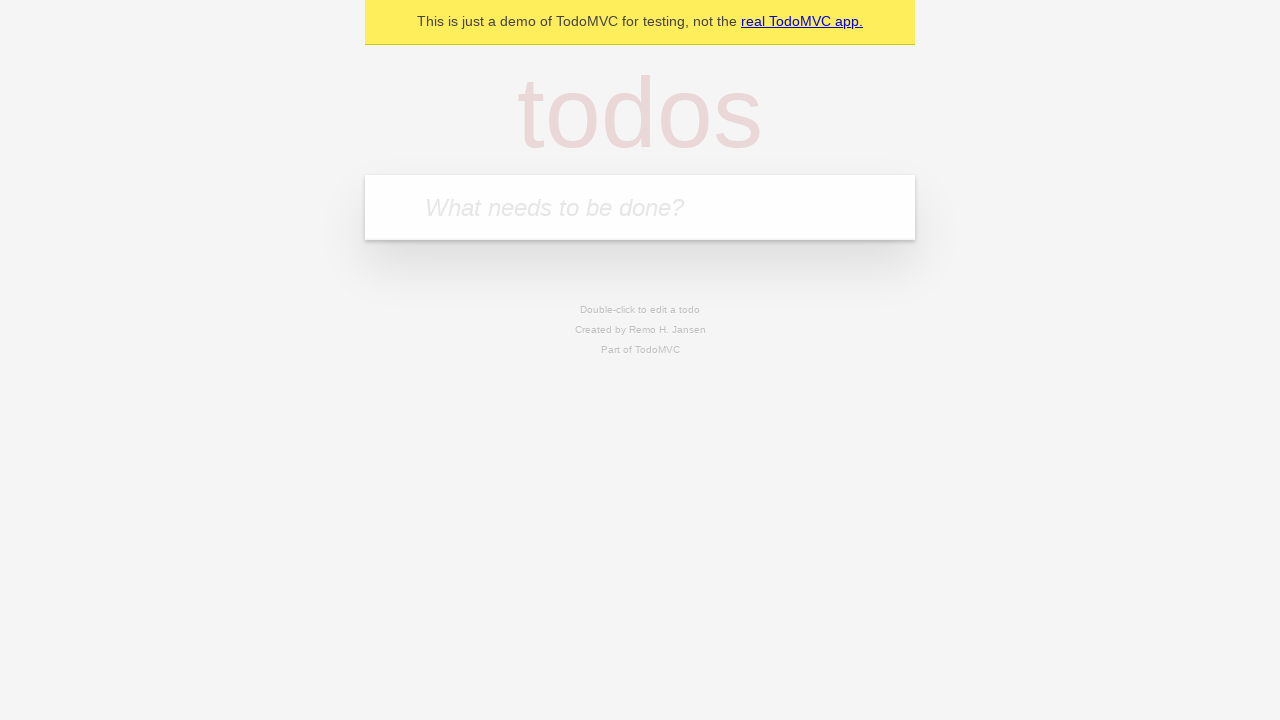

Clicked on the new todo input field at (640, 207) on input.new-todo
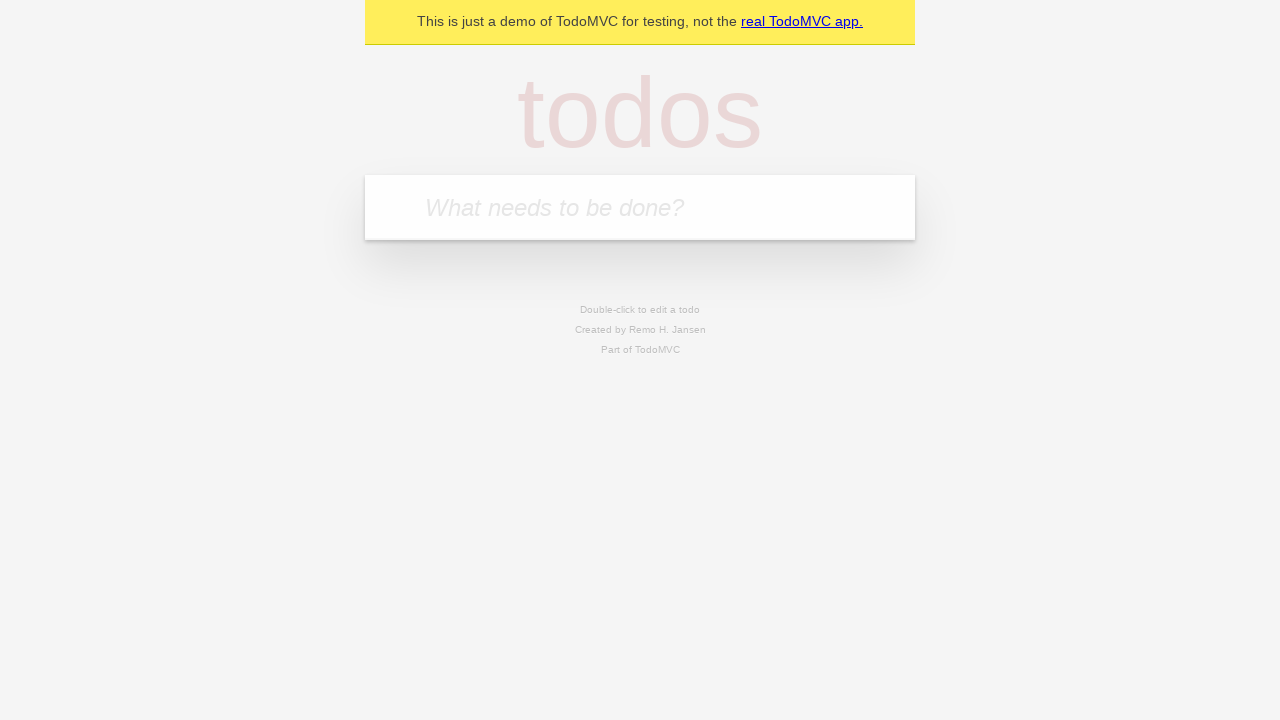

Filled new todo input with 'Buy fruits' on input.new-todo
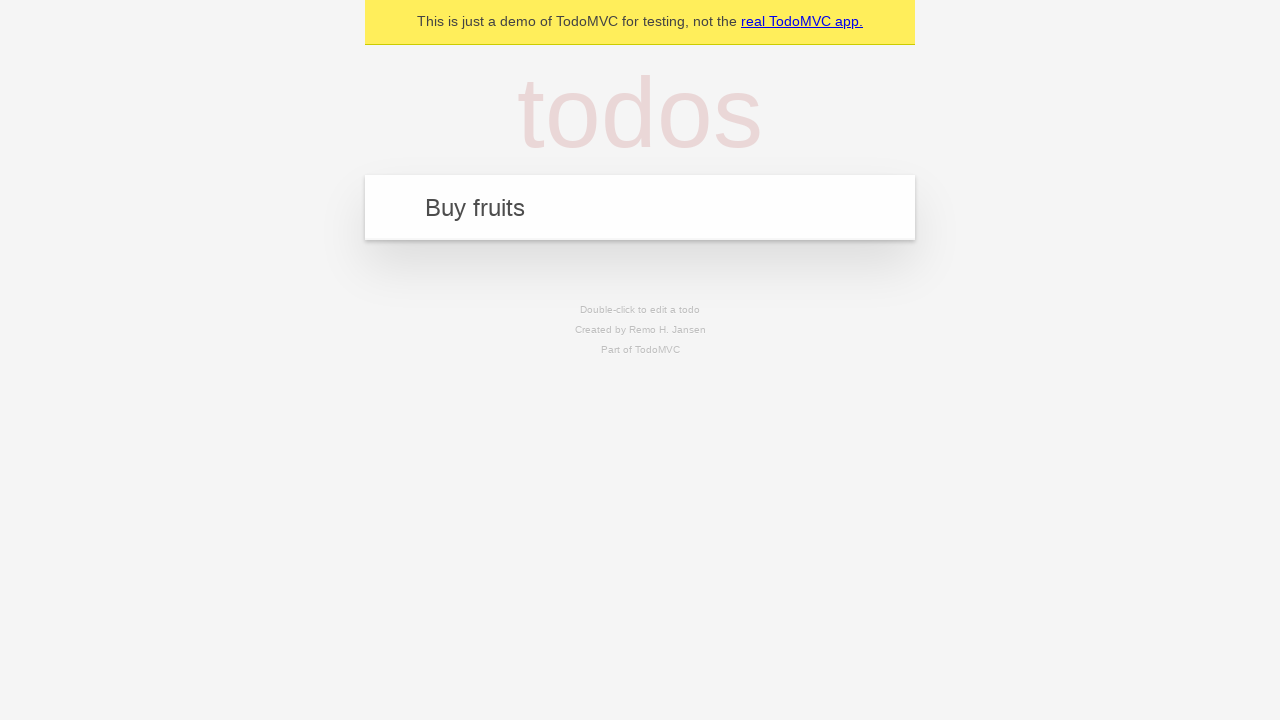

Pressed Enter to create the todo item on input.new-todo
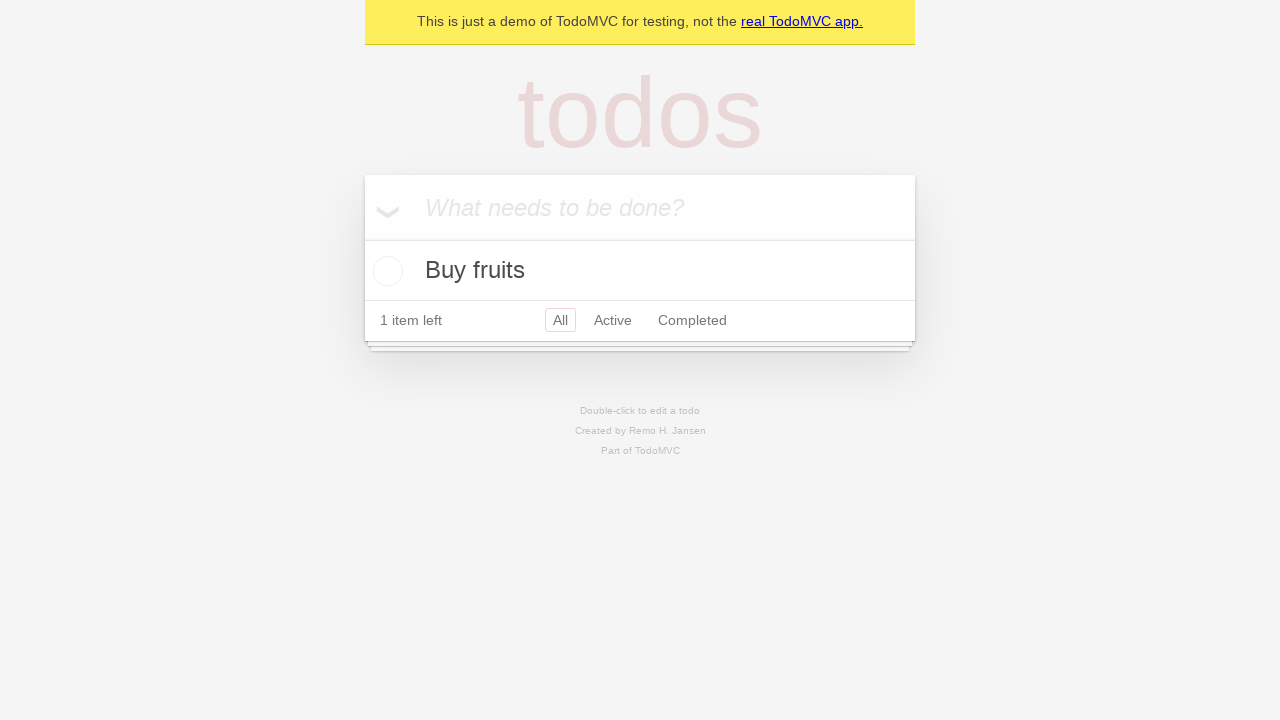

Clicked the 'All' filter button at (560, 320) on :text-is('All')
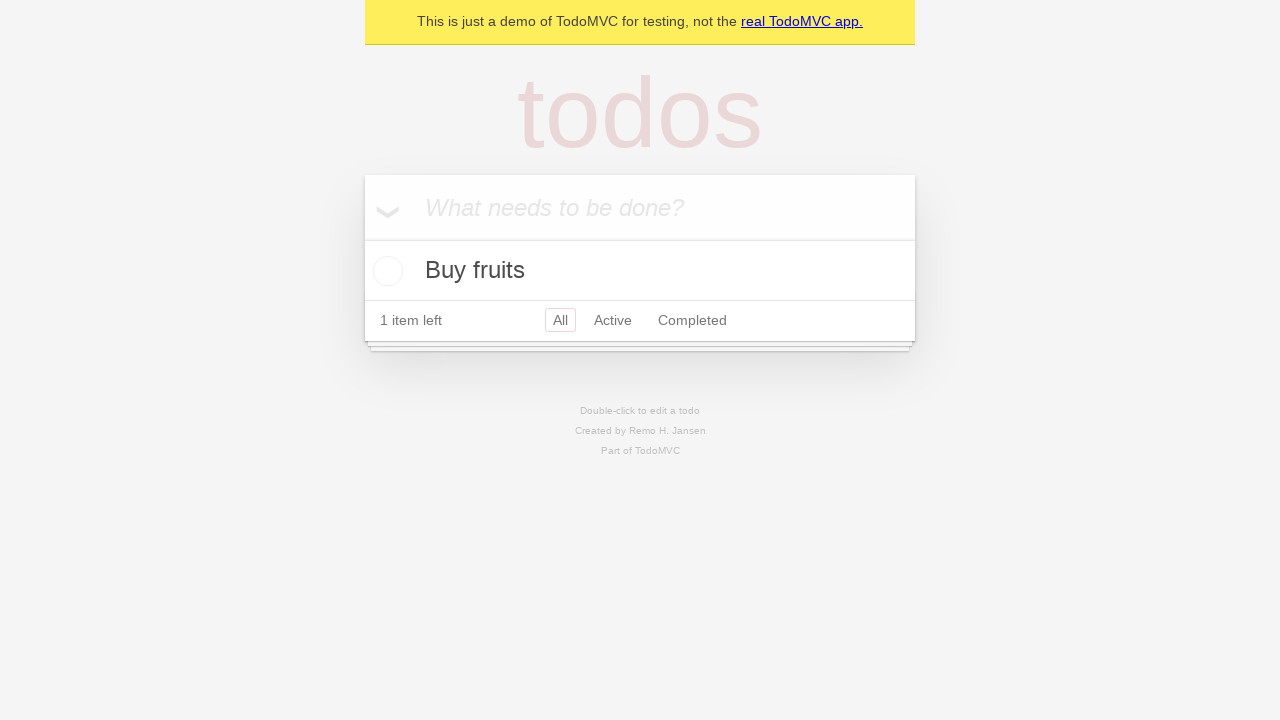

Verified that todo items are displayed after applying All filter
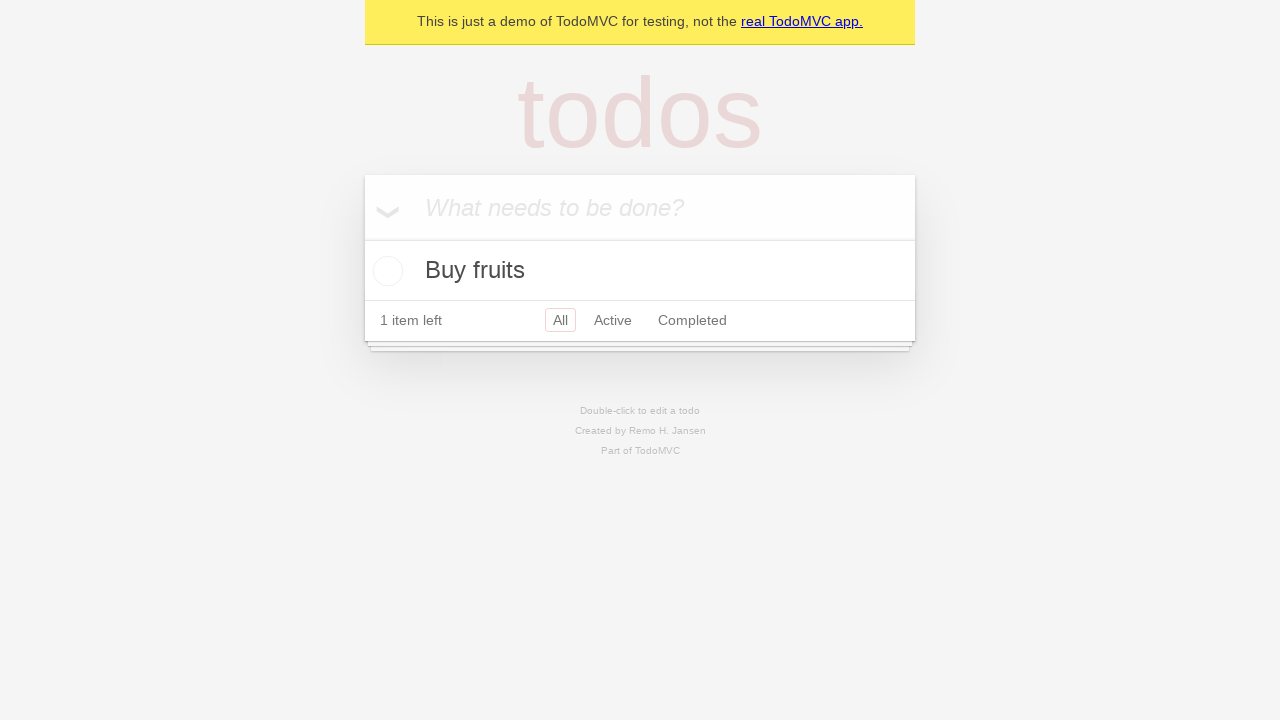

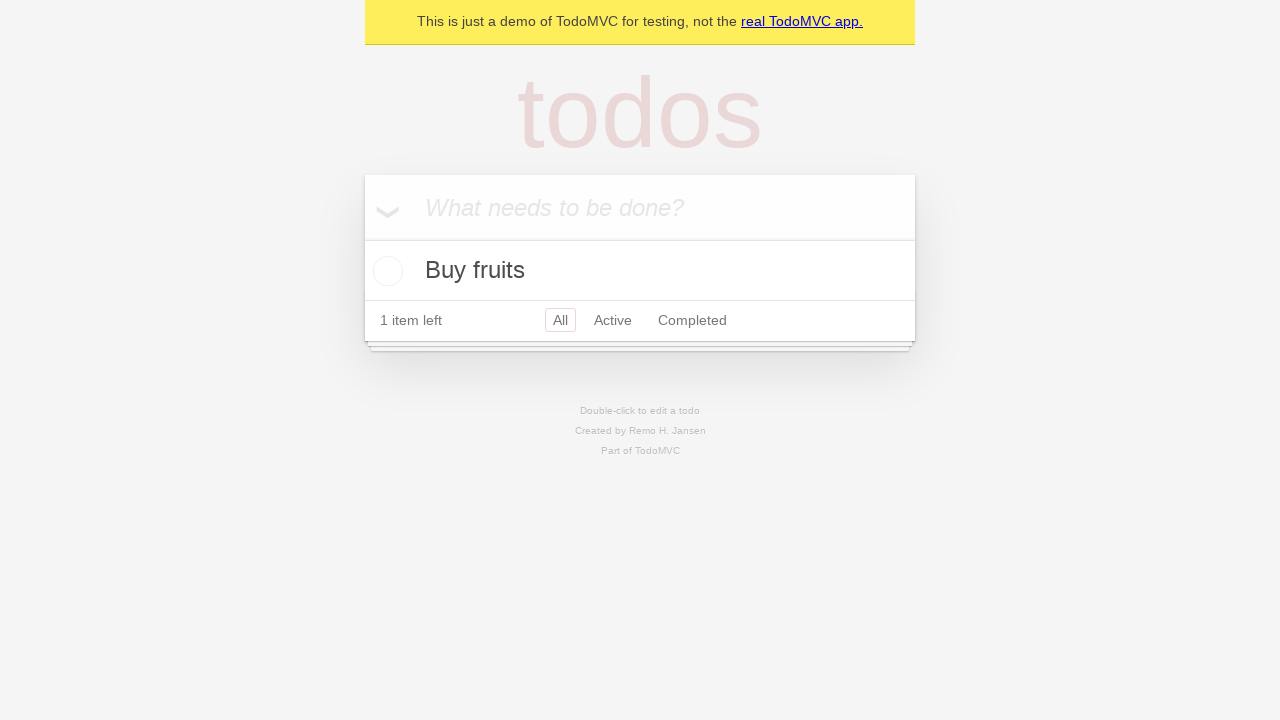